Tests clicking a button with a dynamic ID on the UI Testing Playground website to verify the button can be located by CSS class selector.

Starting URL: http://uitestingplayground.com/dynamicid

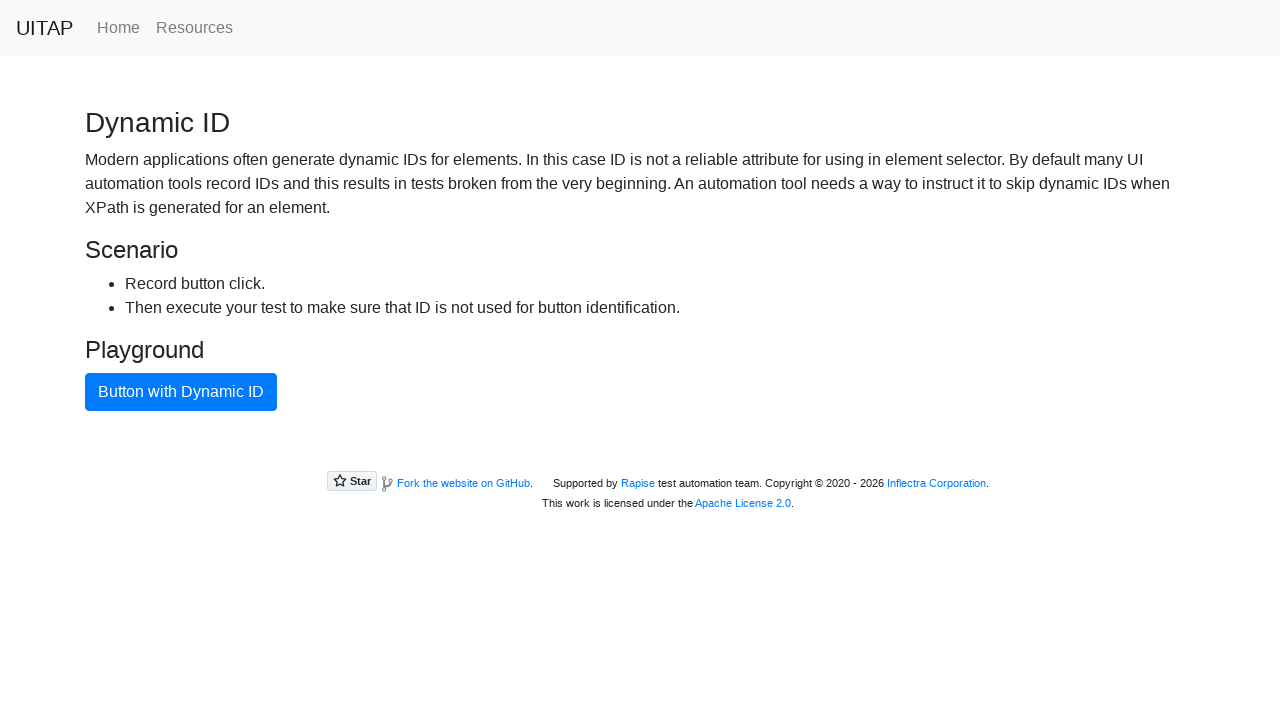

Navigated to UI Testing Playground dynamic ID page
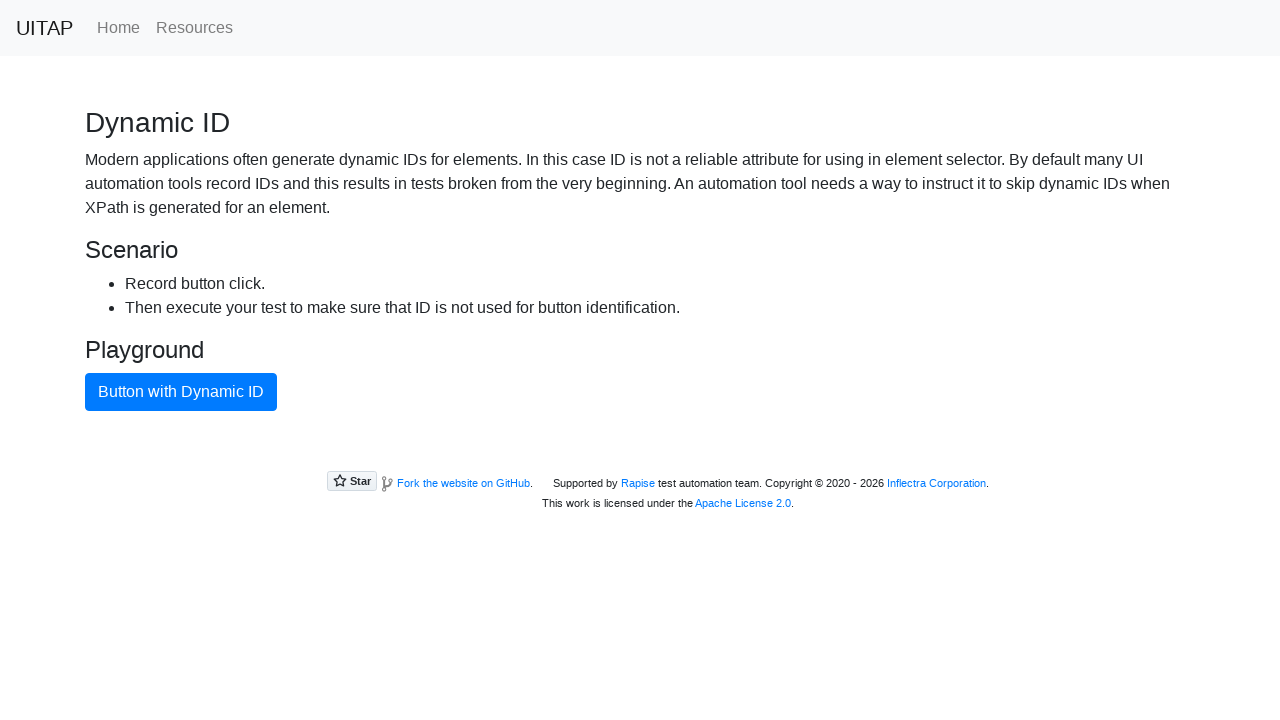

Clicked the blue primary button with dynamic ID using CSS class selector at (181, 392) on .btn.btn-primary
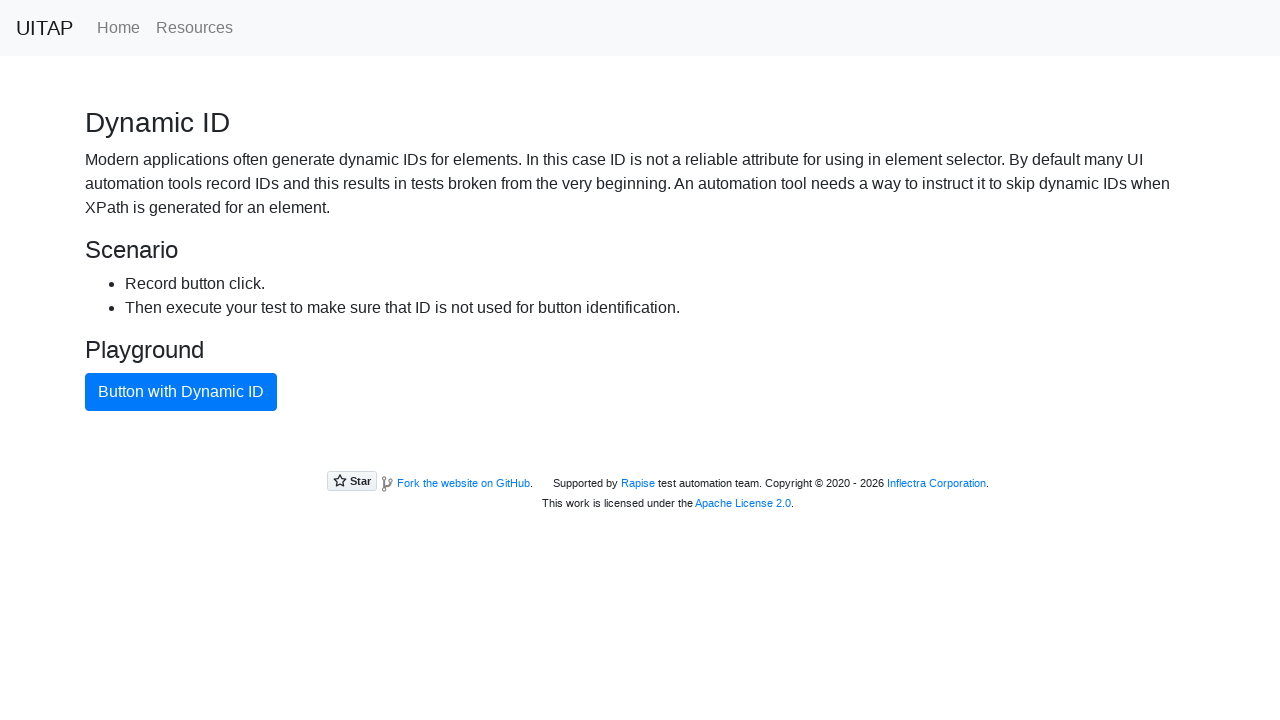

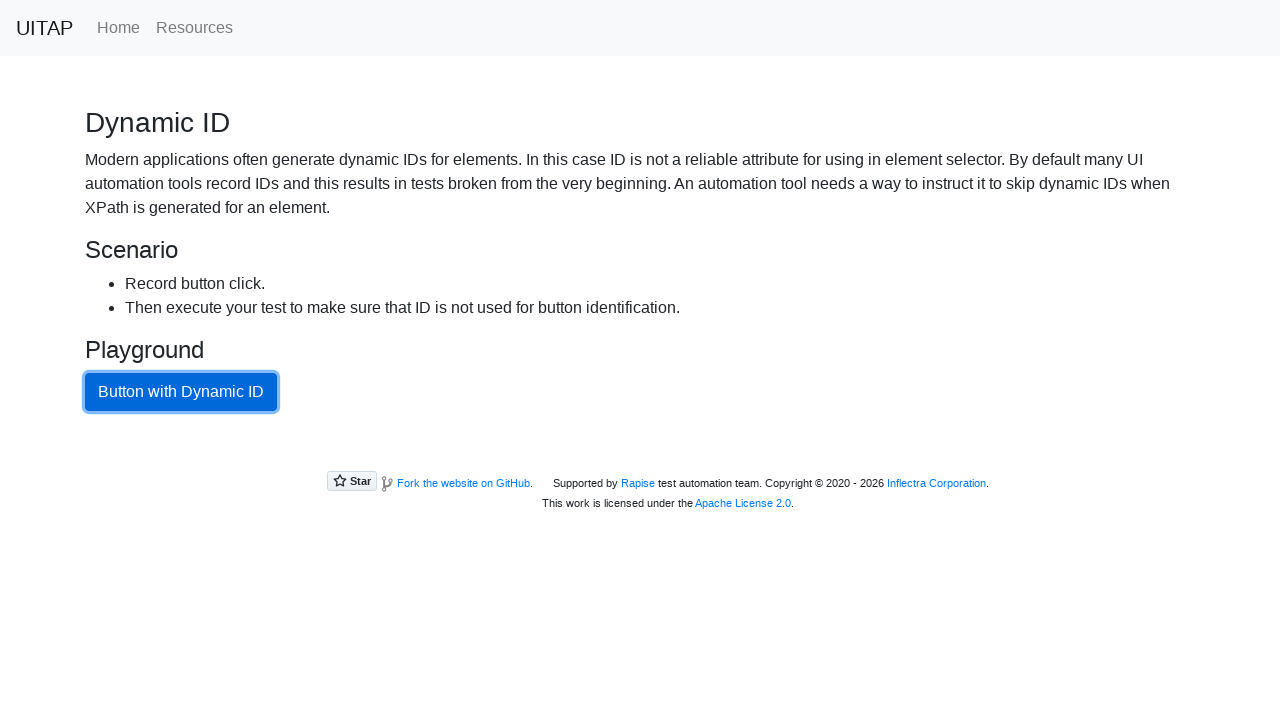